Tests that clicking 'Update Contact Info' link navigates to the page and displays an error for unauthenticated users

Starting URL: https://parabank.parasoft.com/parabank/sitemap.htm

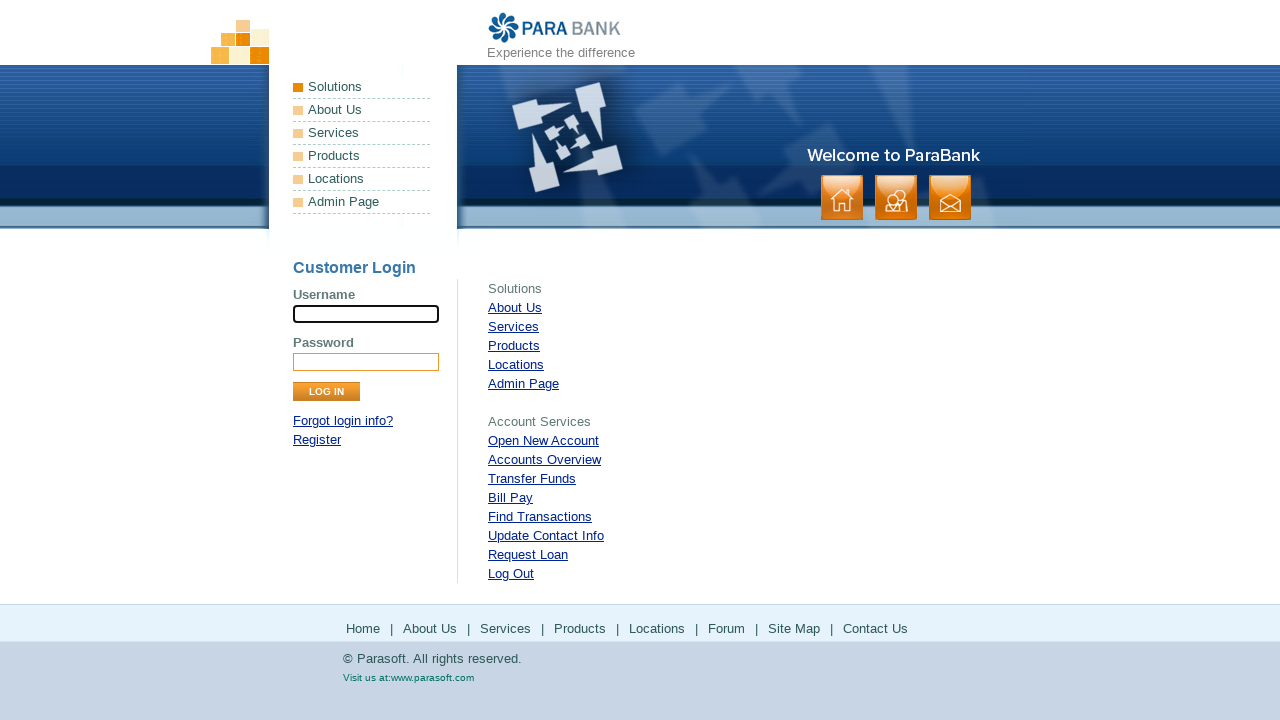

Clicked 'Update Contact Info' link at (546, 536) on #rightPanel > ul >> nth=1 >> li >> nth=5 >> a
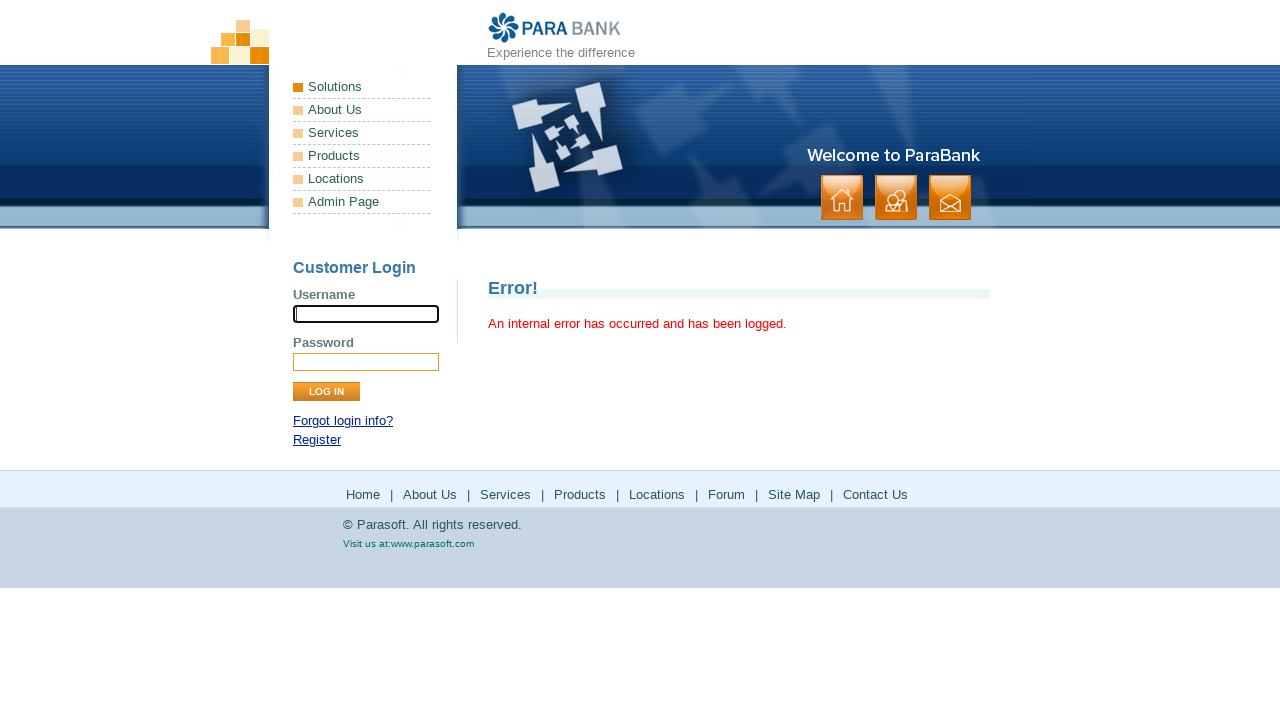

Error message appeared for unauthenticated user
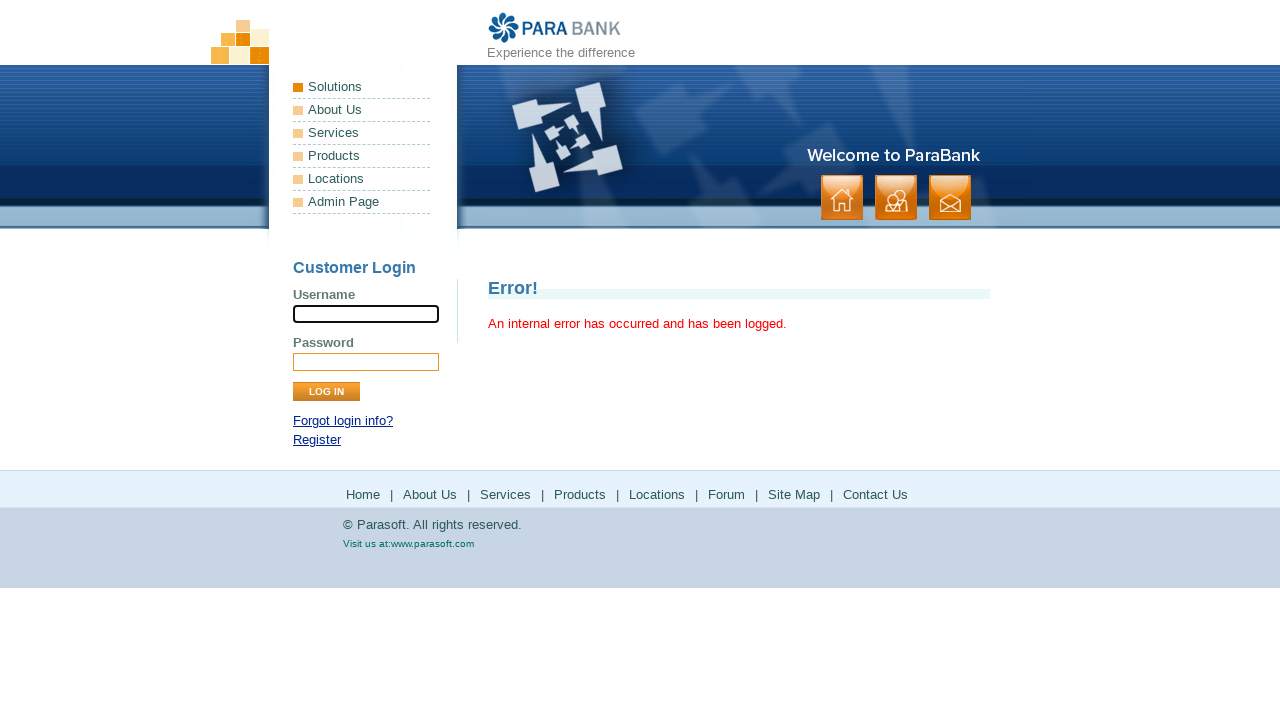

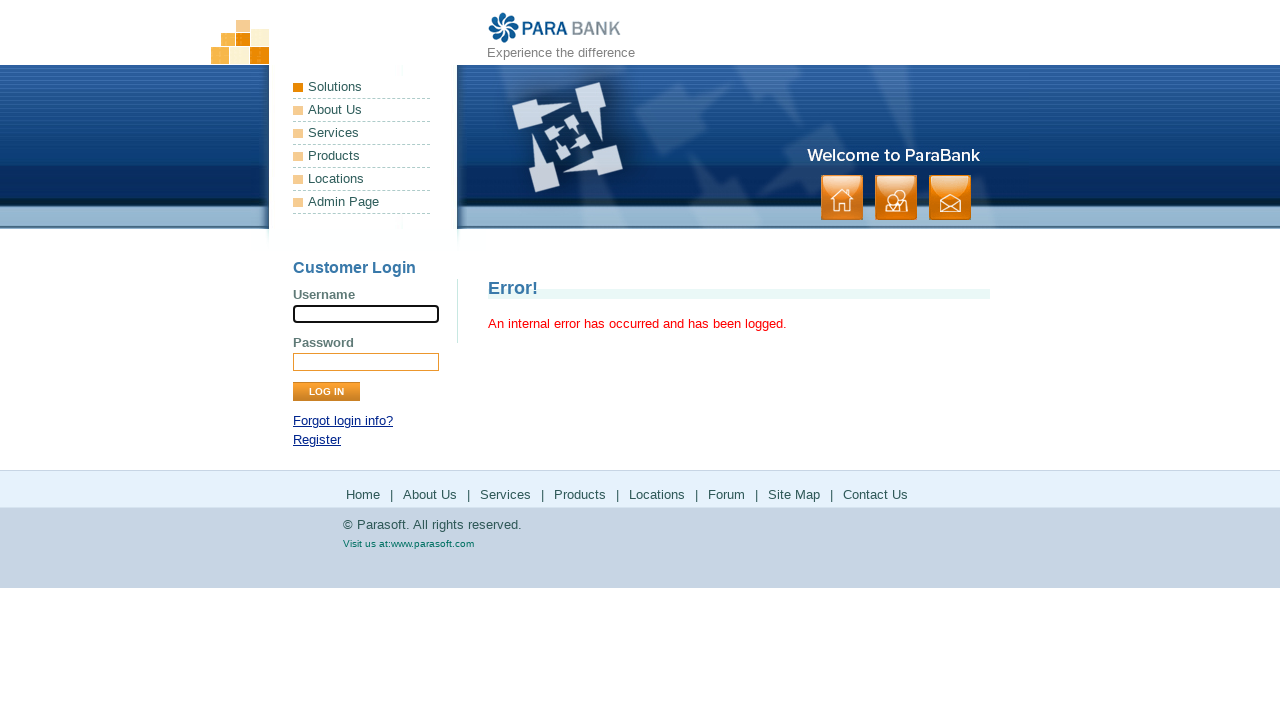